Tests opting out of A/B tests by first visiting the main site, adding an opt-out cookie, then navigating to the A/B test page and verifying it shows non-A/B test content.

Starting URL: http://the-internet.herokuapp.com

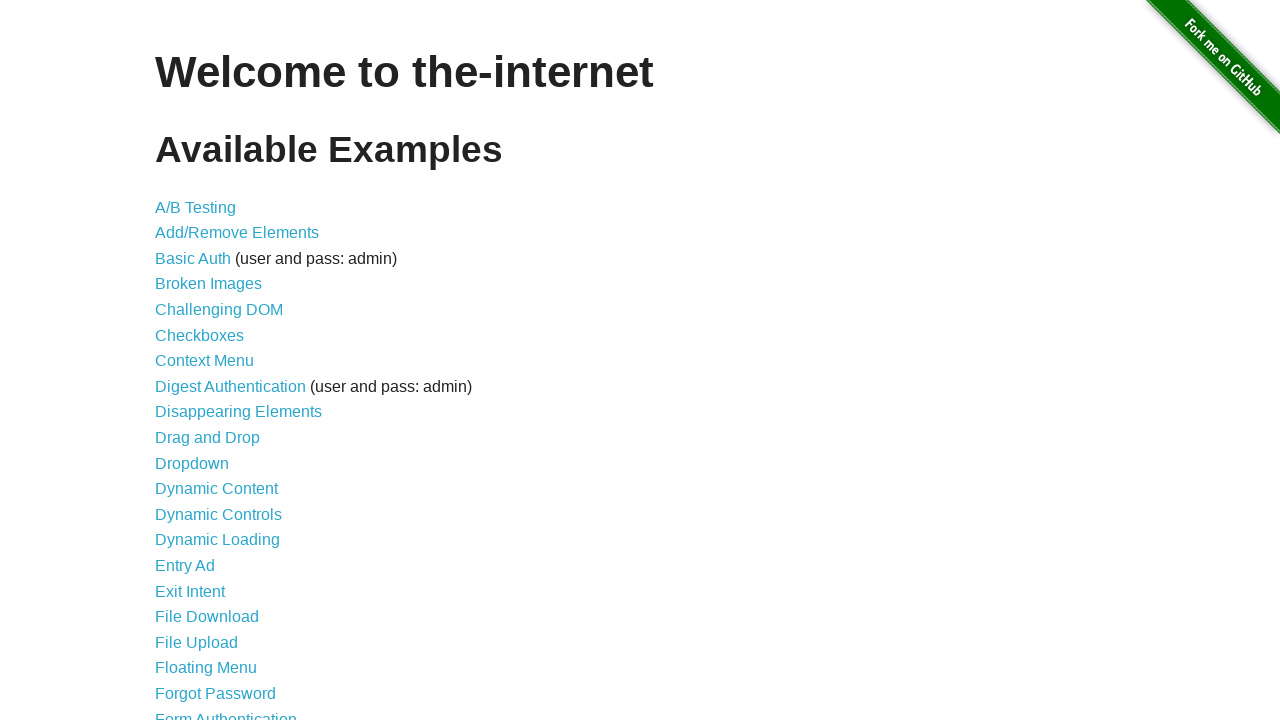

Added optimizelyOptOut cookie to main domain
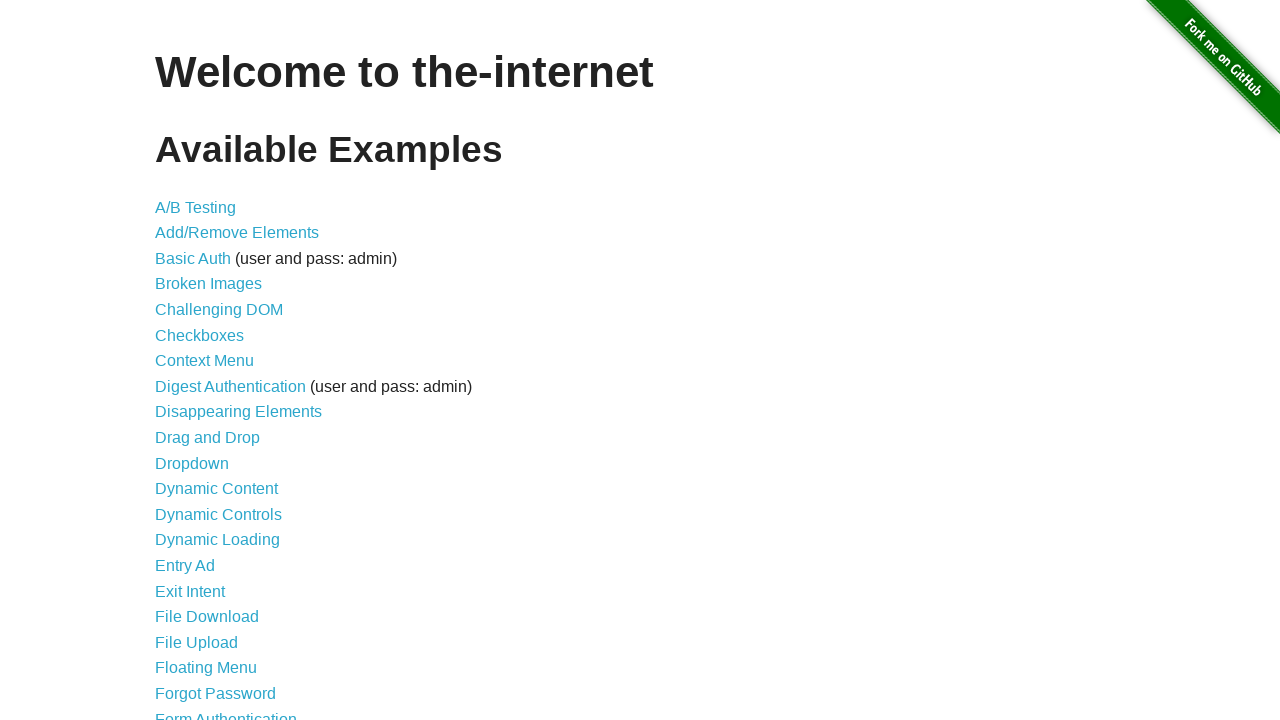

Navigated to A/B test page
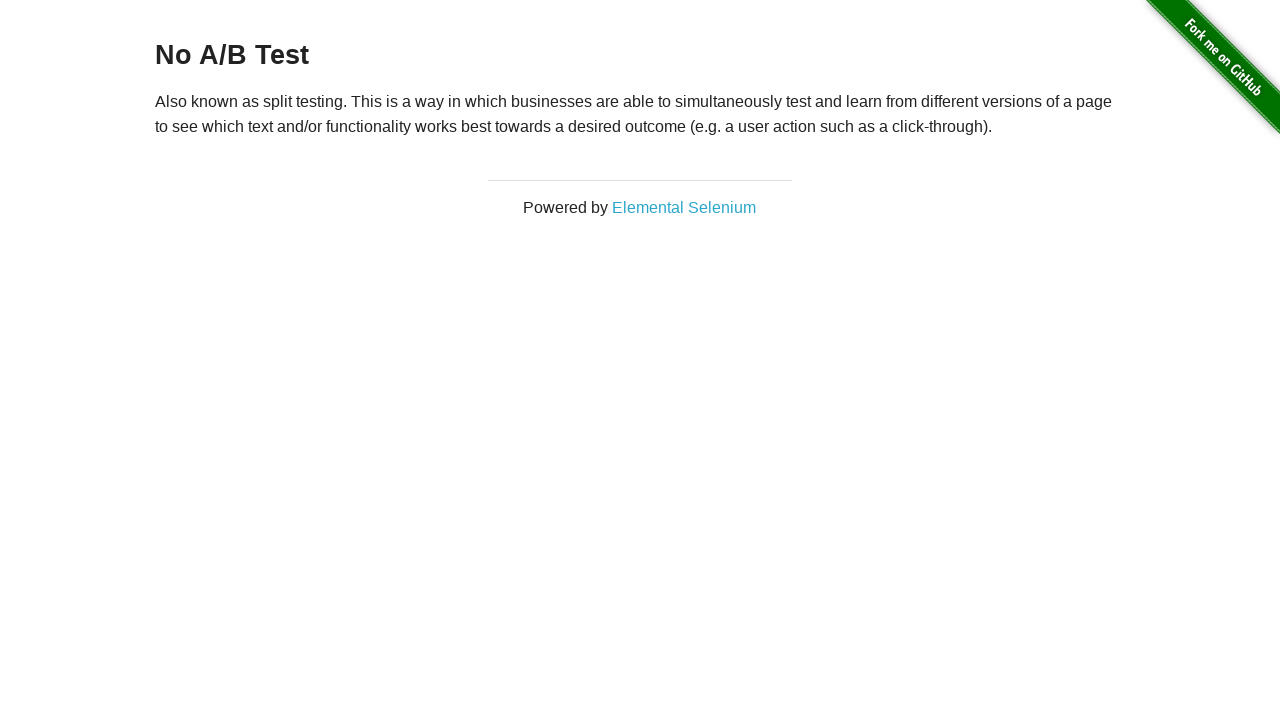

Waited for h3 heading to load
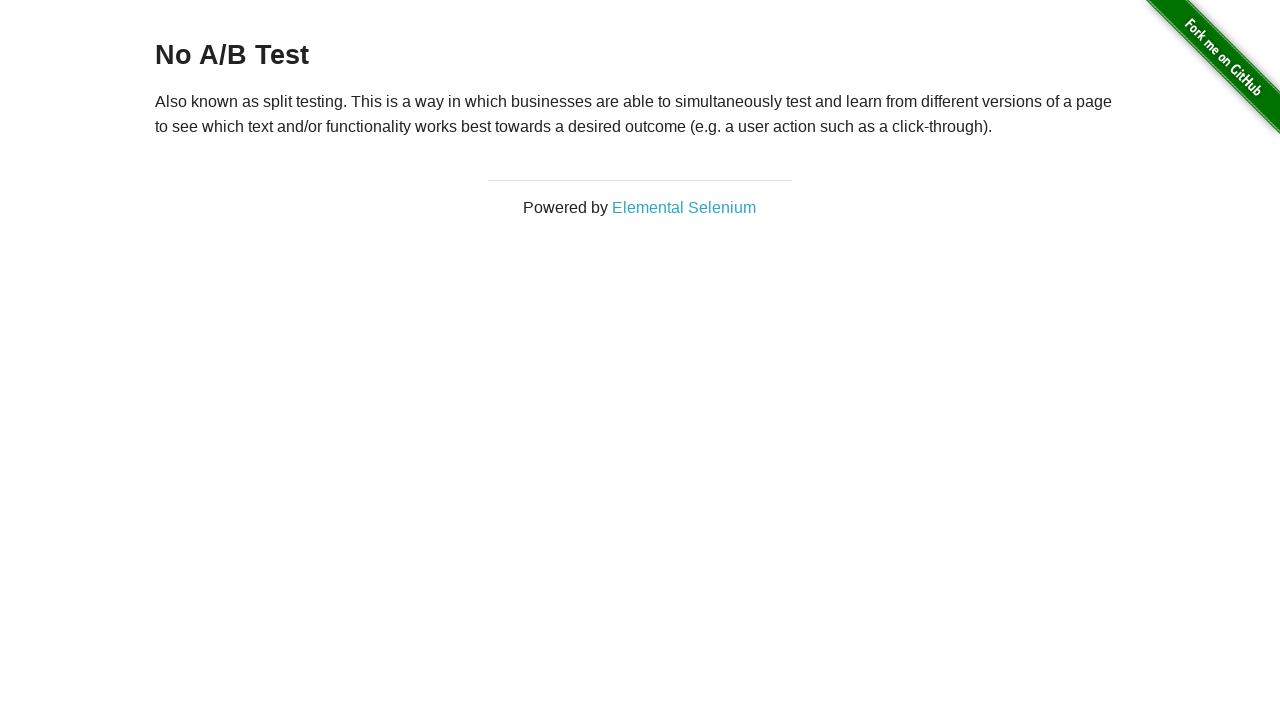

Retrieved heading text: 'No A/B Test'
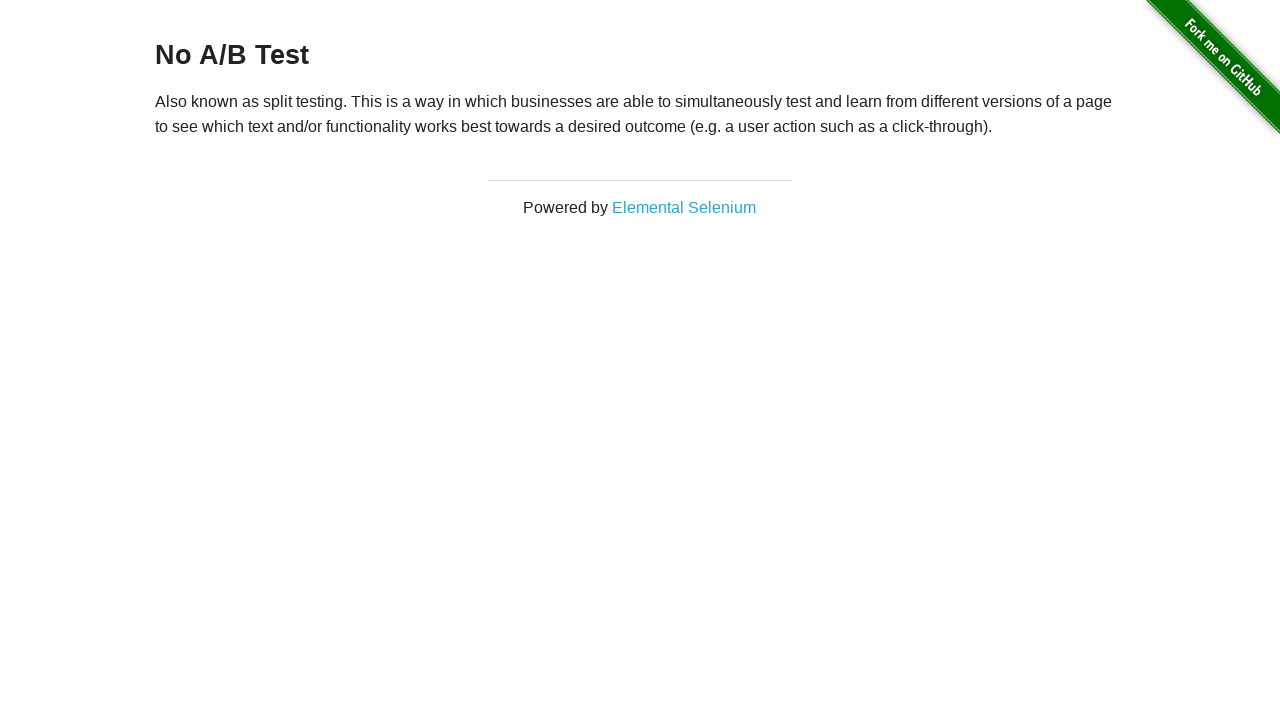

Verified heading starts with 'No A/B Test' — opt-out successful
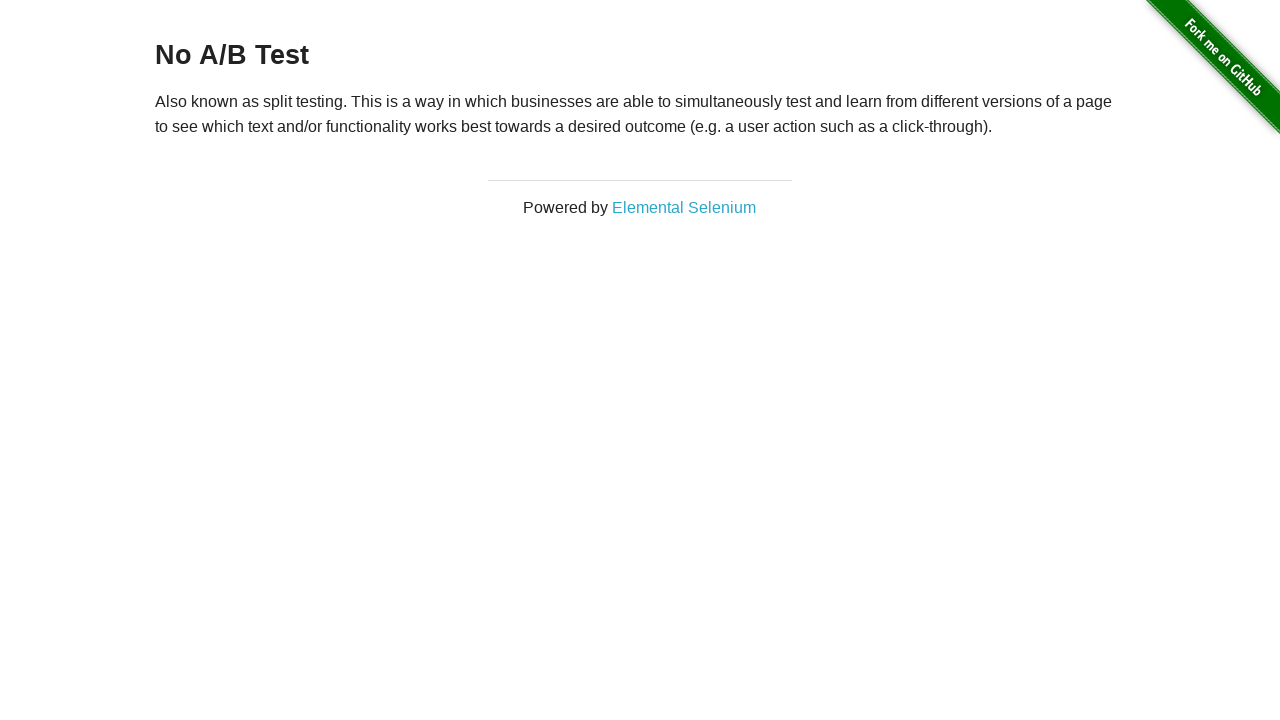

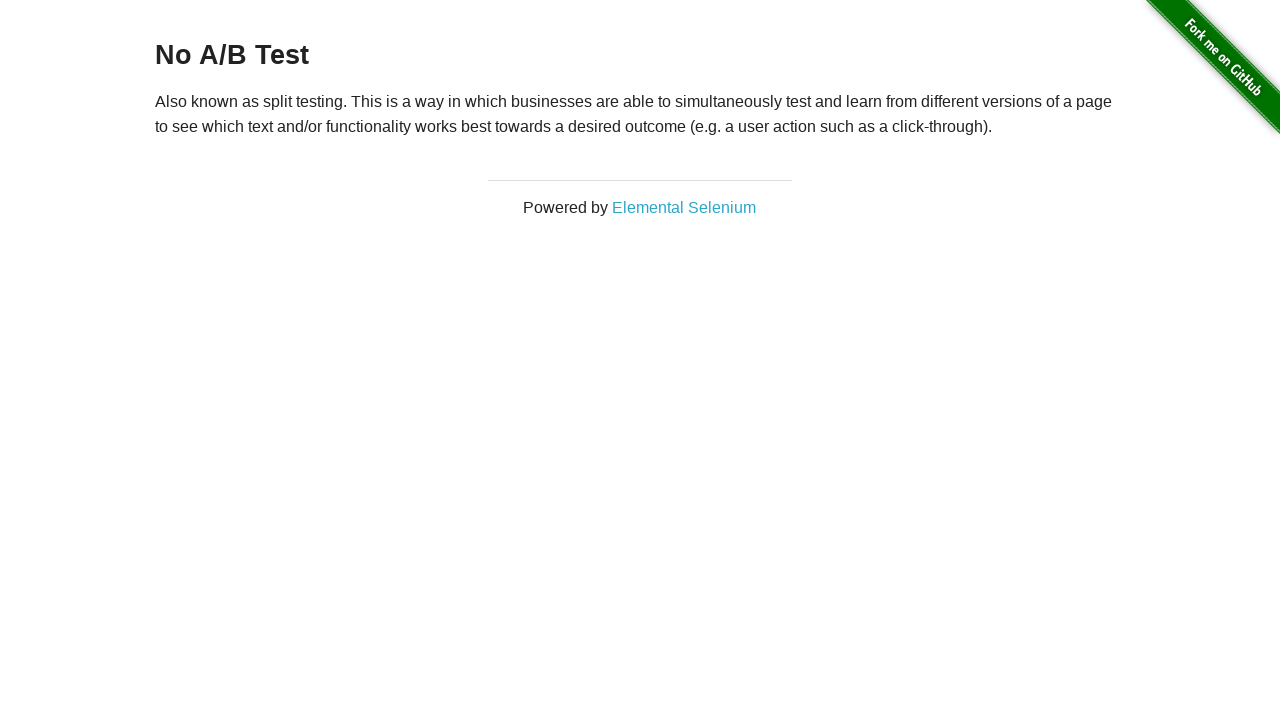